Tests a training ground page by entering text into an input field and clicking a button

Starting URL: https://techstepacademy.com/training-ground

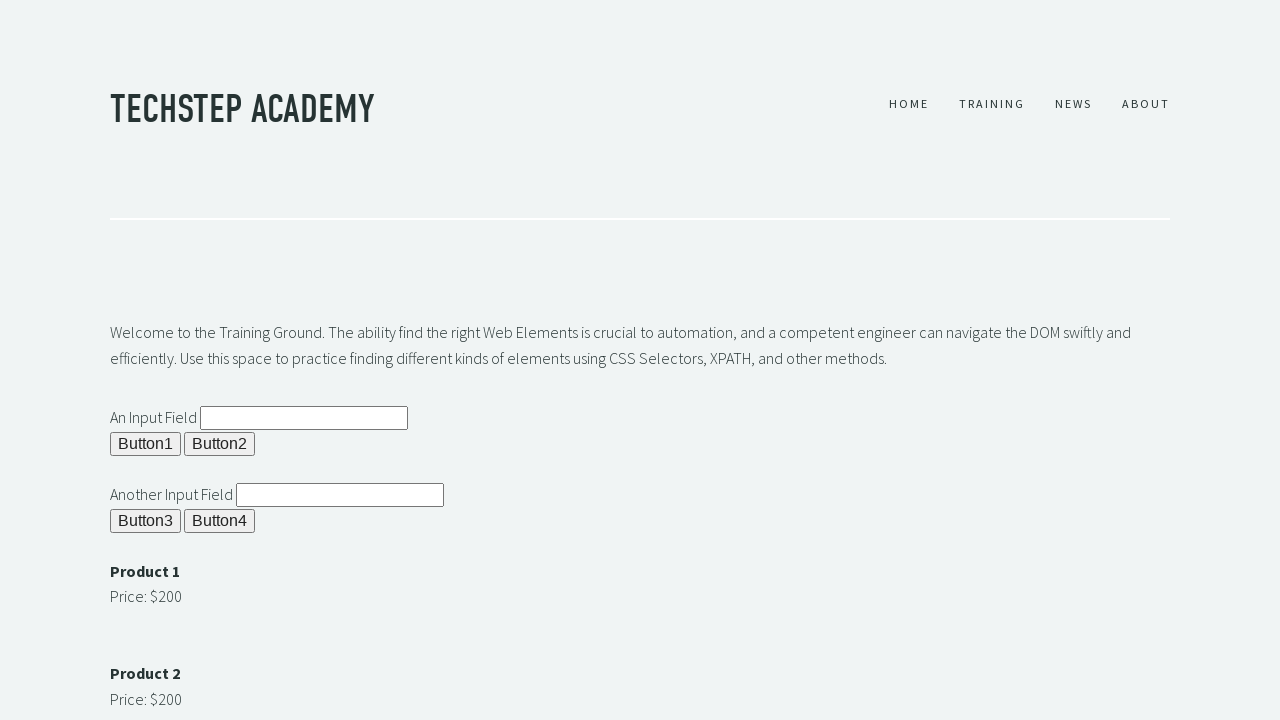

Filled input field with 'Test Text' on input[id='ipt2']
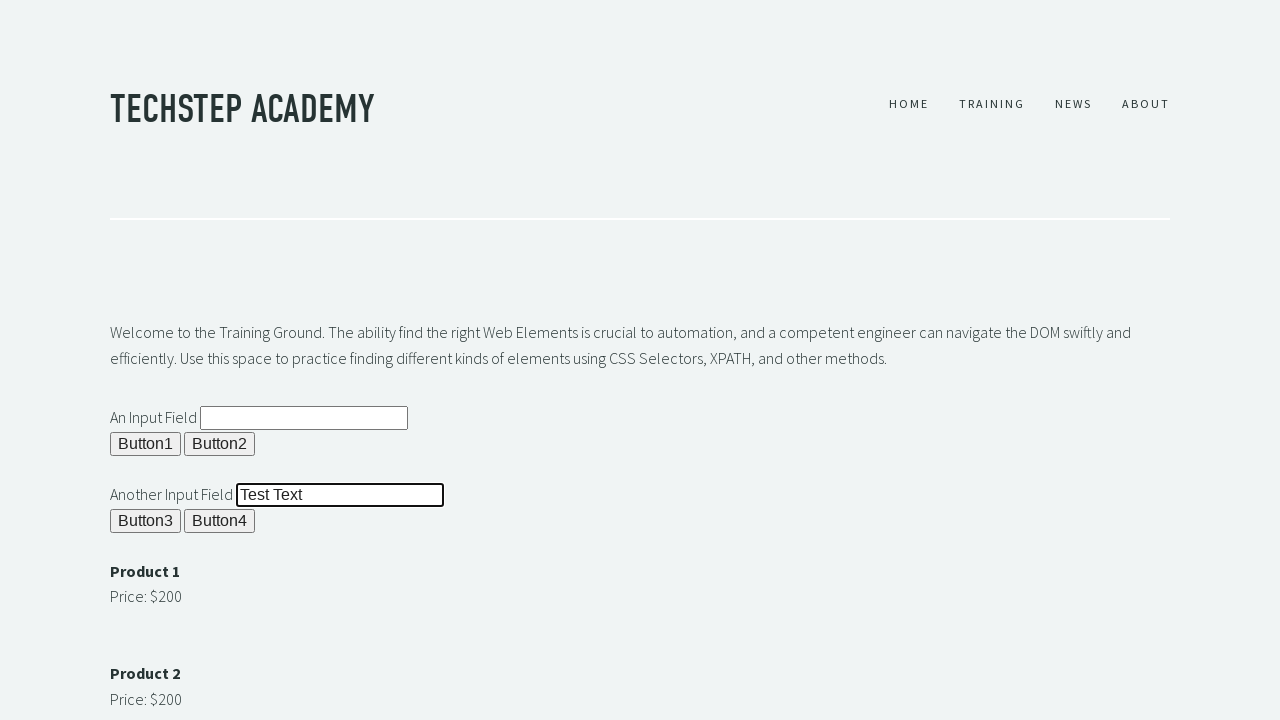

Clicked button 4 at (220, 521) on xpath=//button[@id='b4']
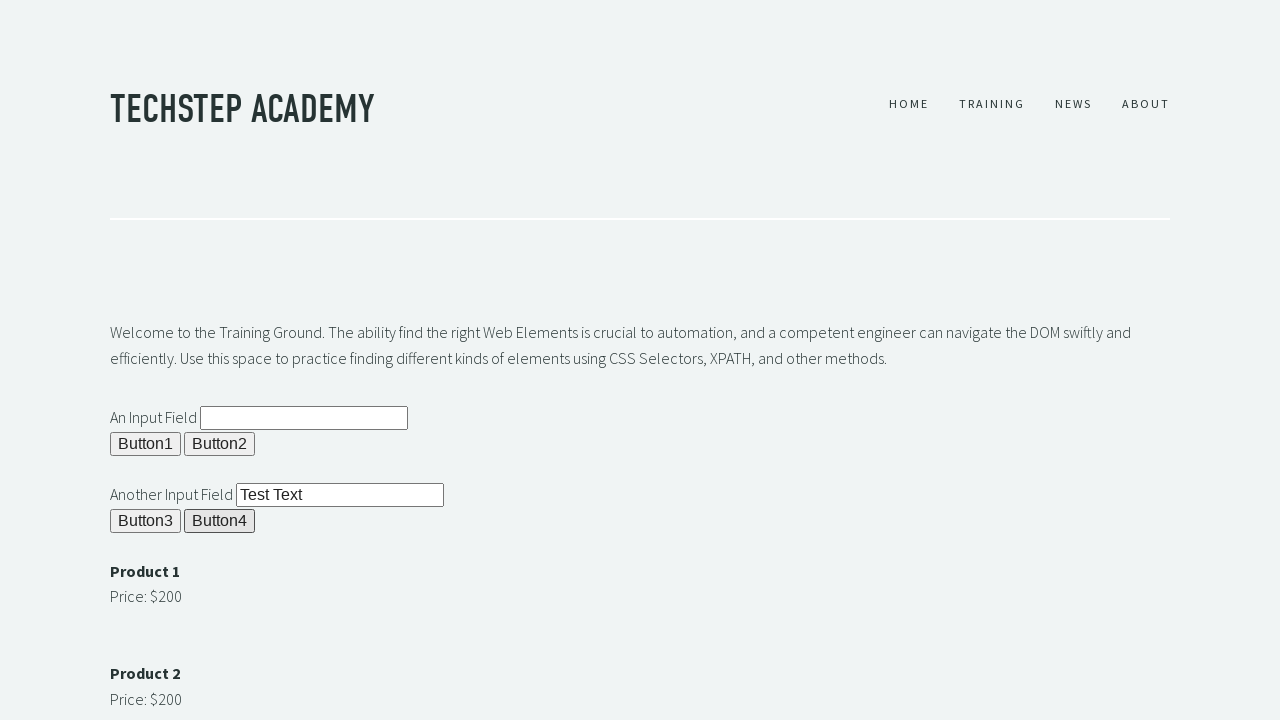

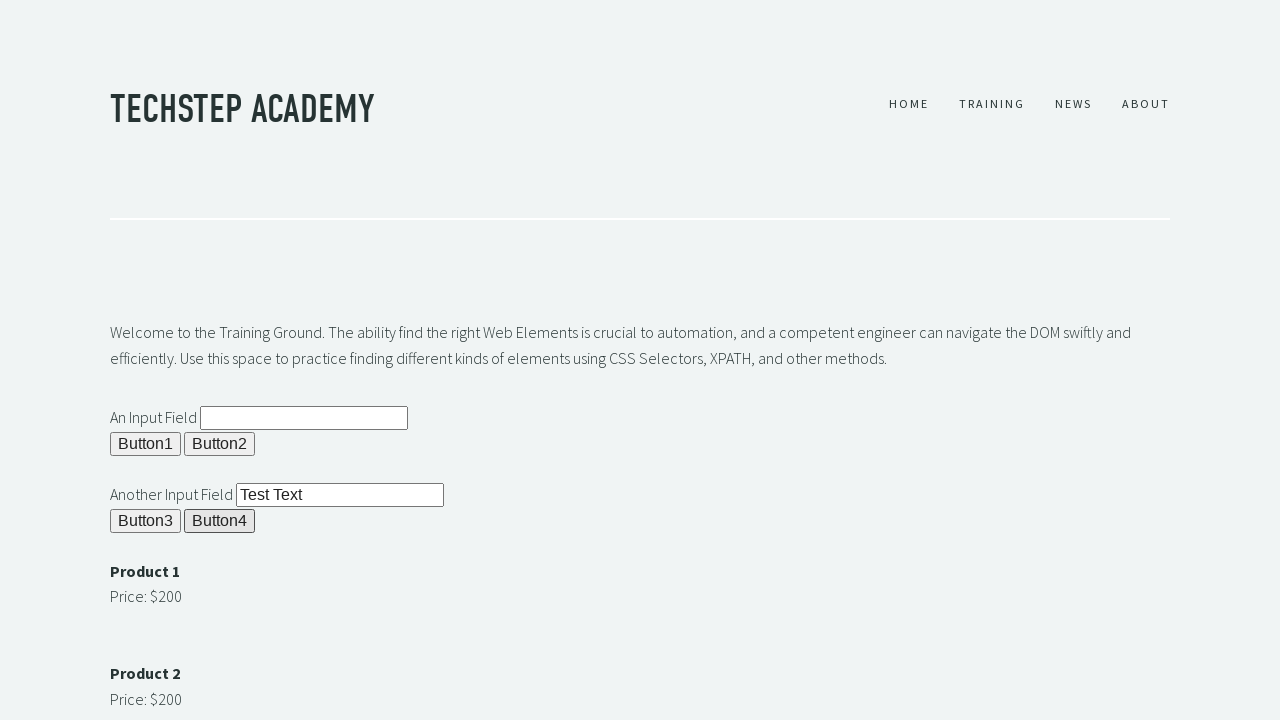